Tests double-click functionality to copy text between fields and drag-and-drop interaction between elements

Starting URL: https://testautomationpractice.blogspot.com/

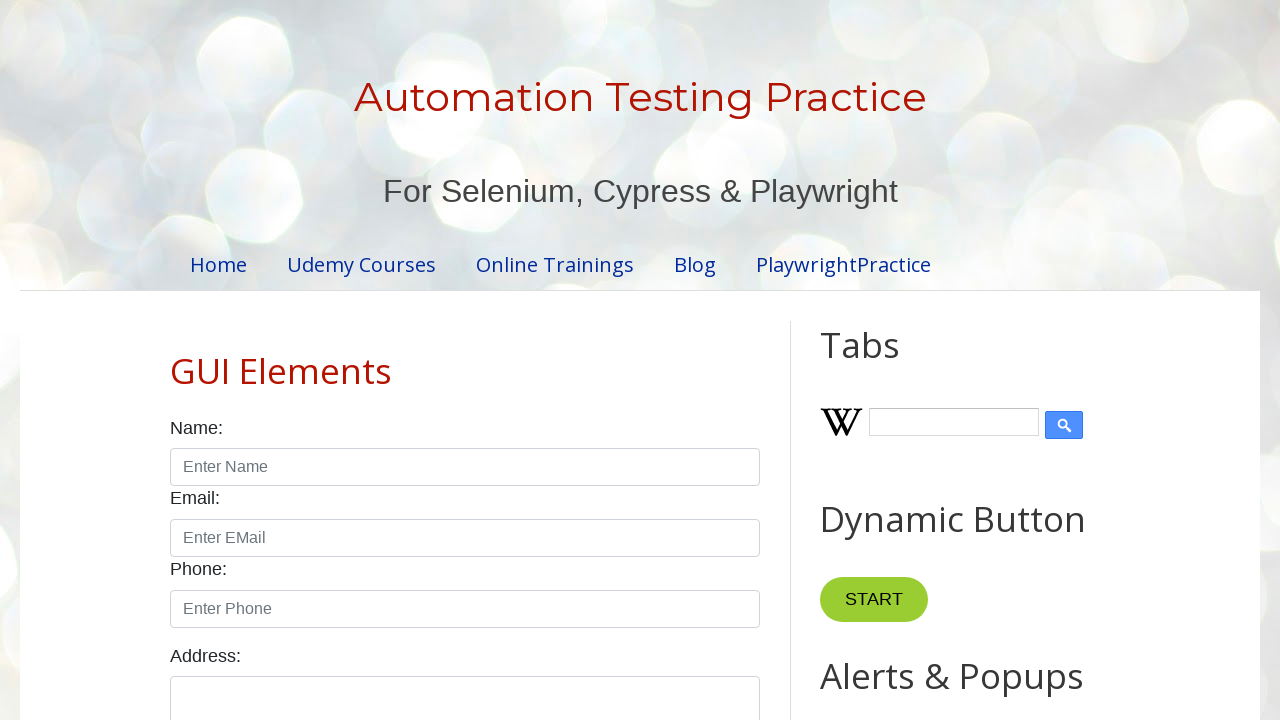

Cleared the first field (field1) on xpath=//input[@id='field1']
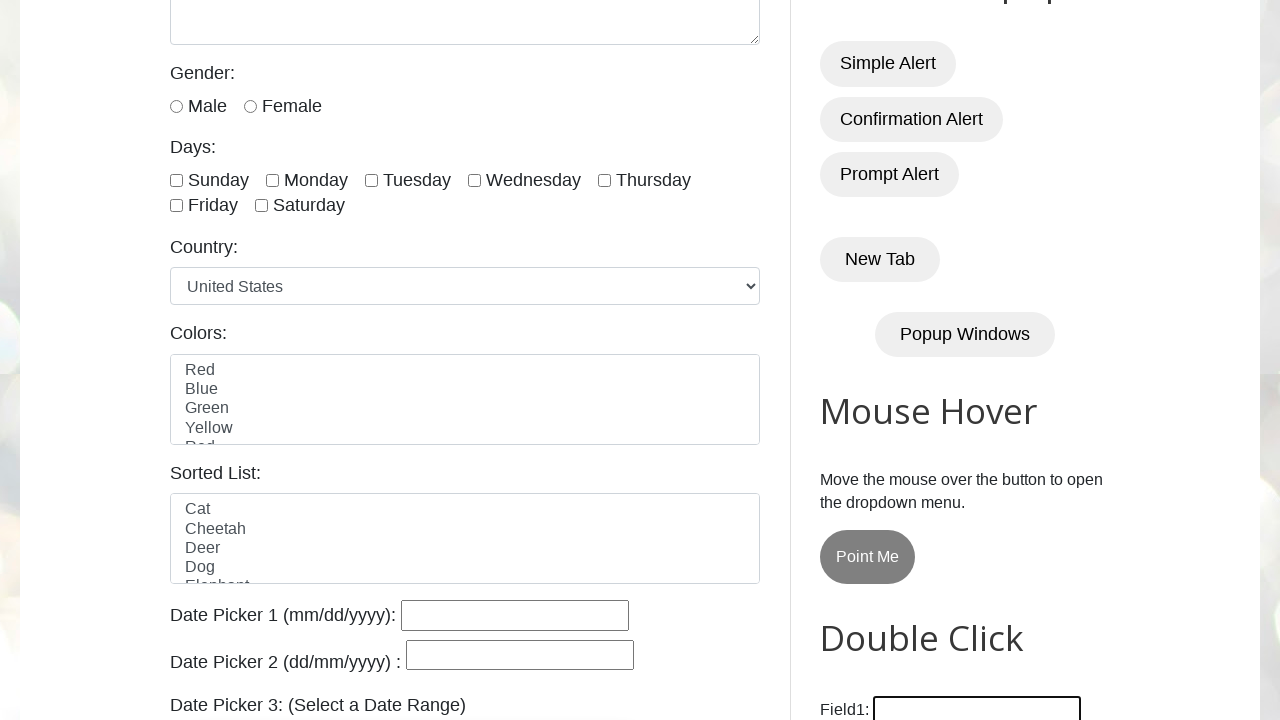

Filled field1 with 'Welcome' on xpath=//input[@id='field1']
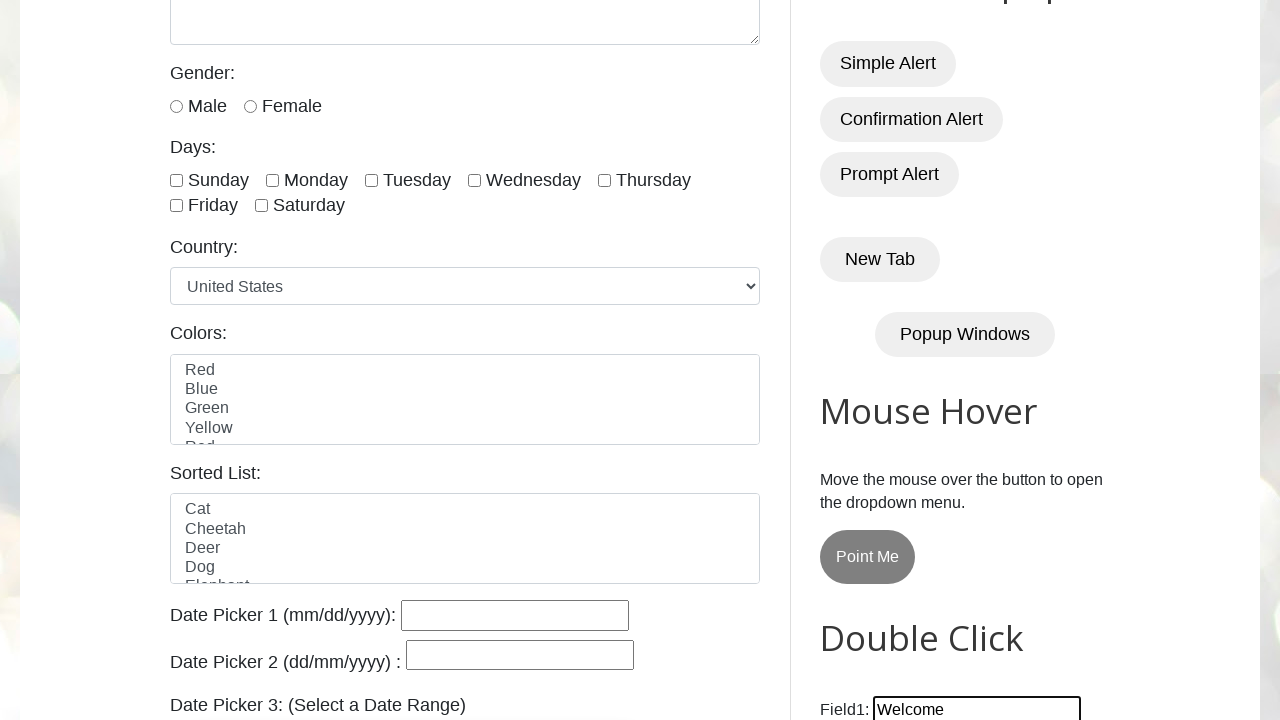

Double-clicked the 'Copy Text' button at (885, 360) on xpath=//button[normalize-space()='Copy Text']
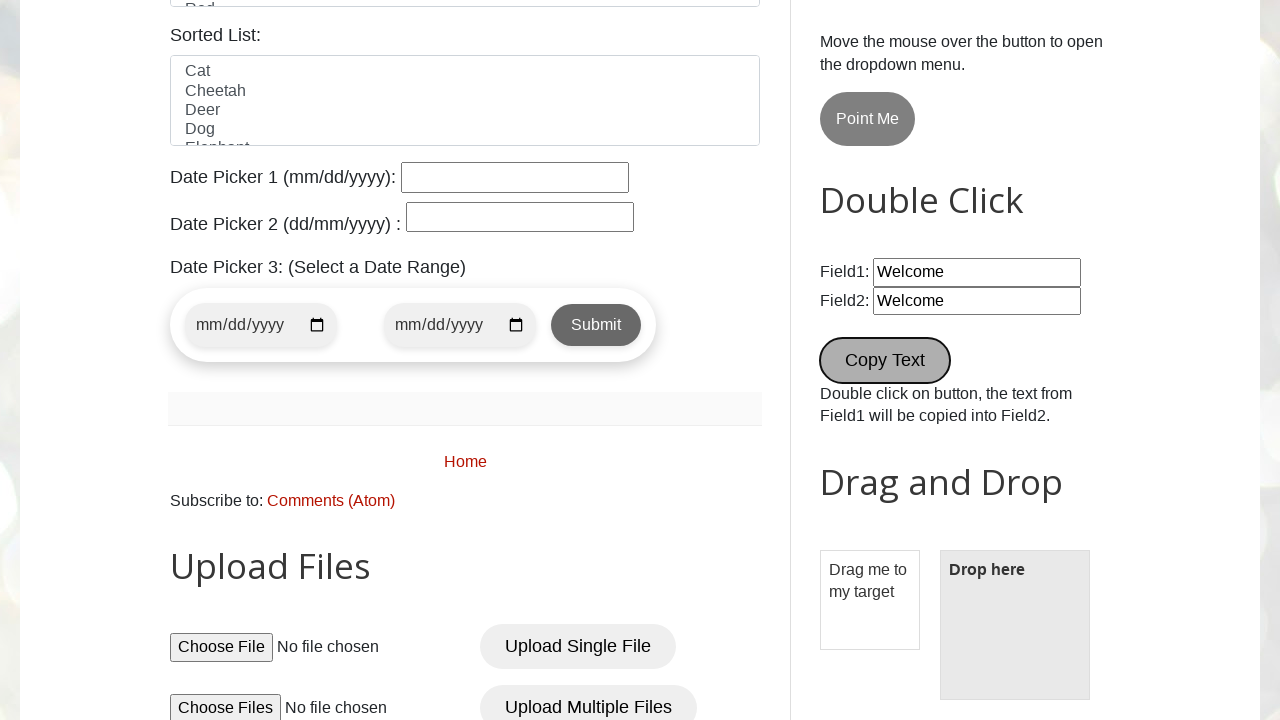

Retrieved value from field2 to verify text was copied
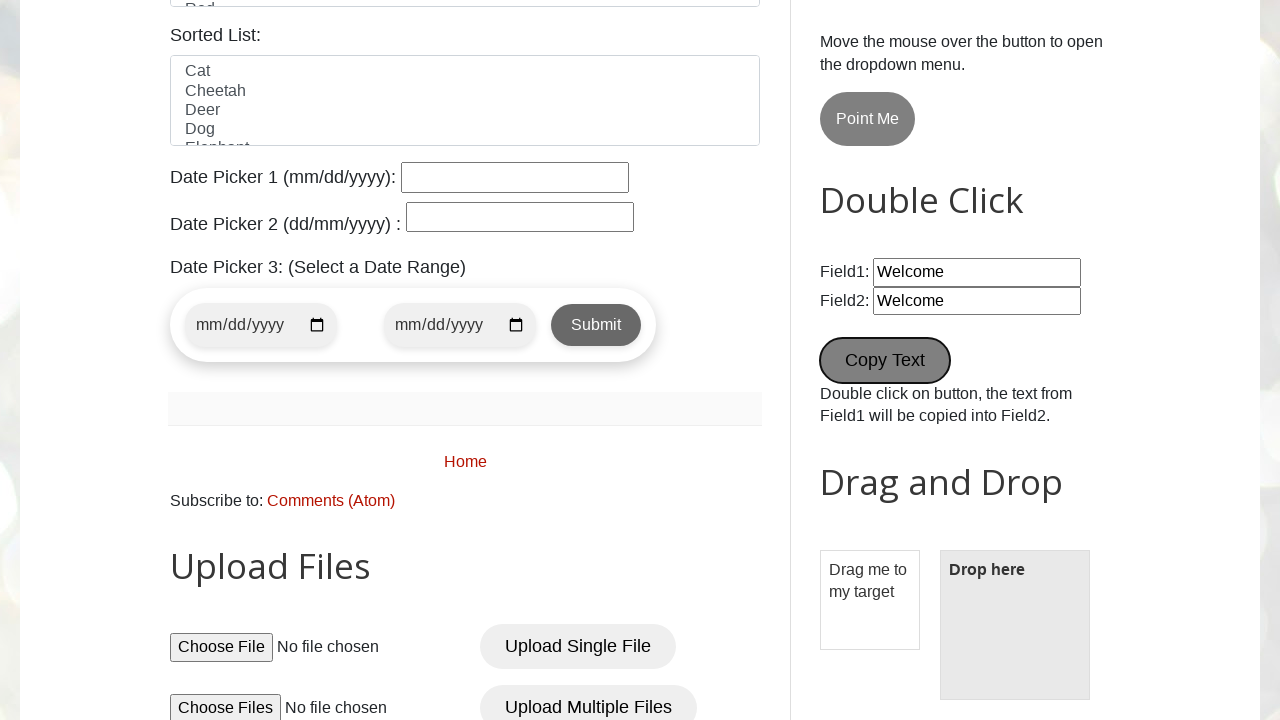

Verified that field2 contains 'Welcome' - assertion passed
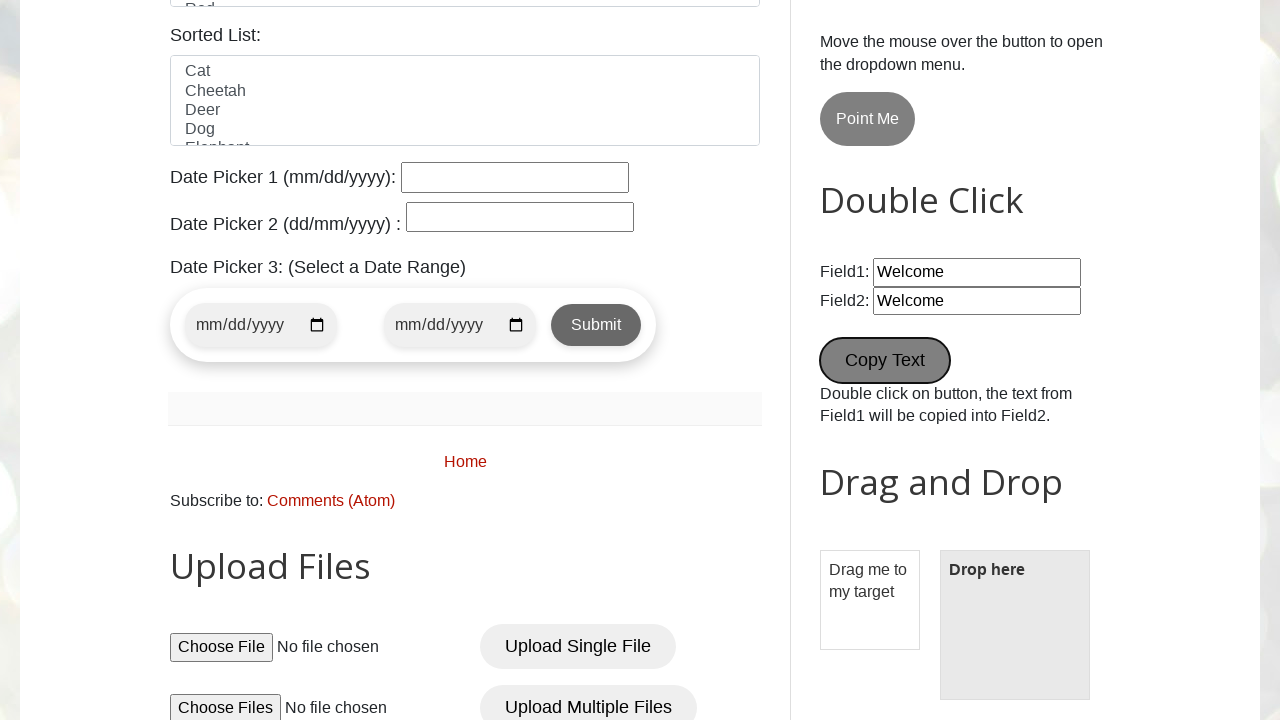

Located the draggable element
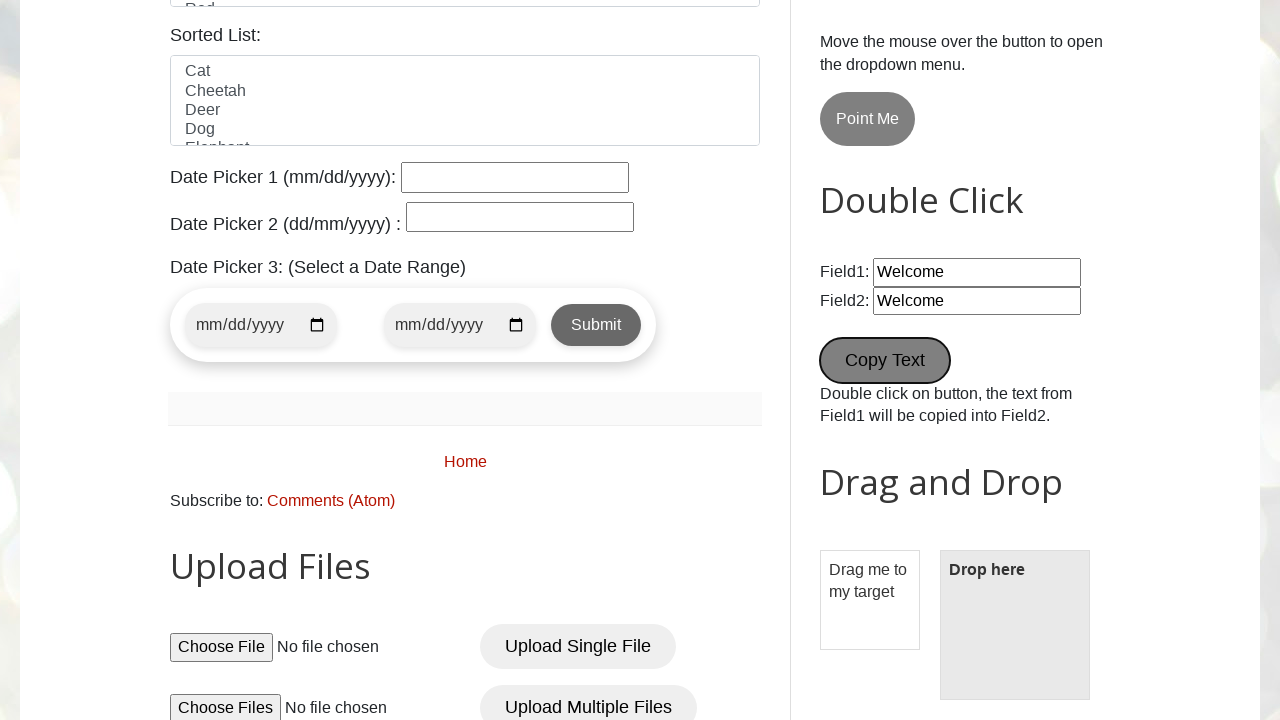

Located the droppable element
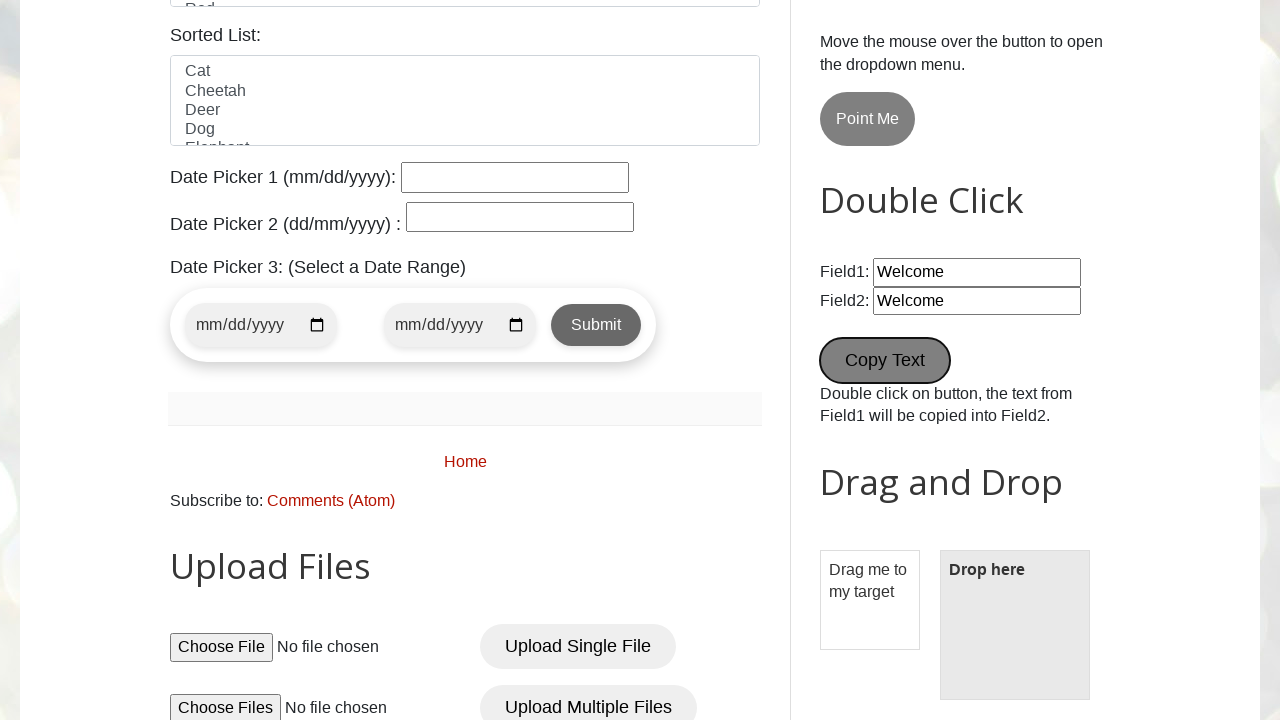

Performed drag-and-drop operation from draggable element to droppable element at (1015, 625)
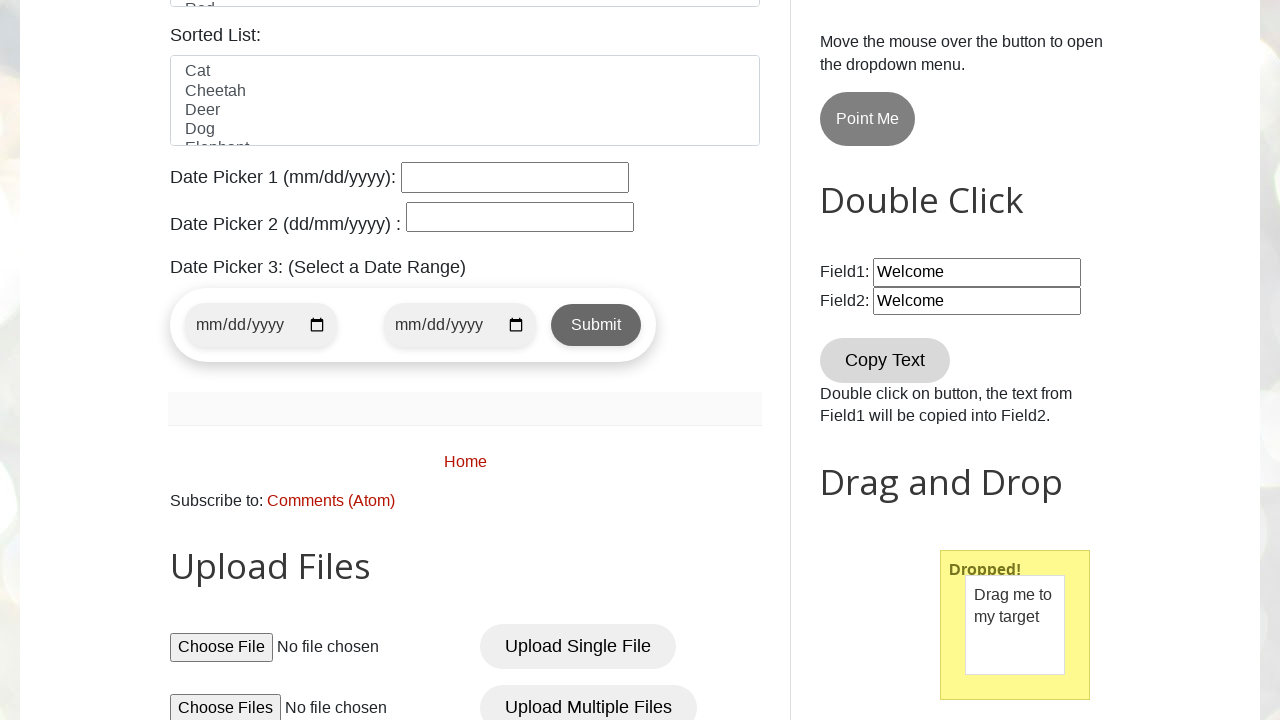

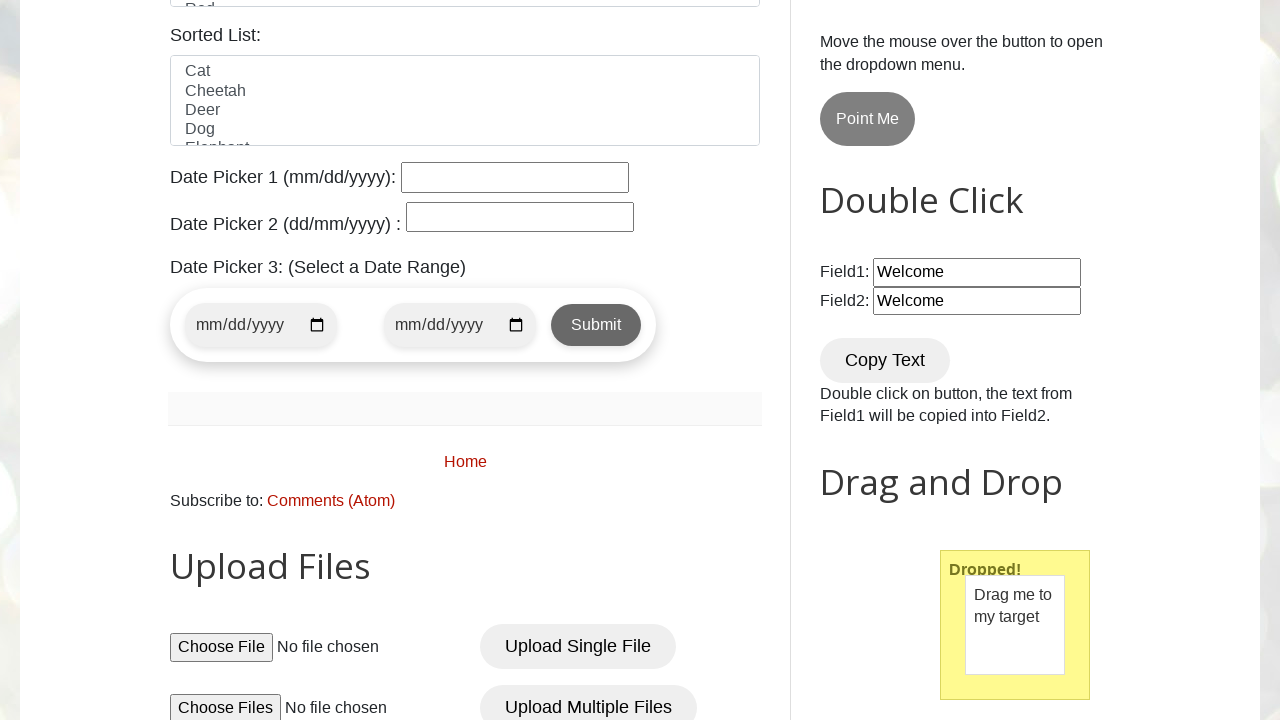